Tests checkbox state change by clicking both checkboxes and verifying their states toggle correctly.

Starting URL: https://www.selenium.dev/selenium/web/web-form.html

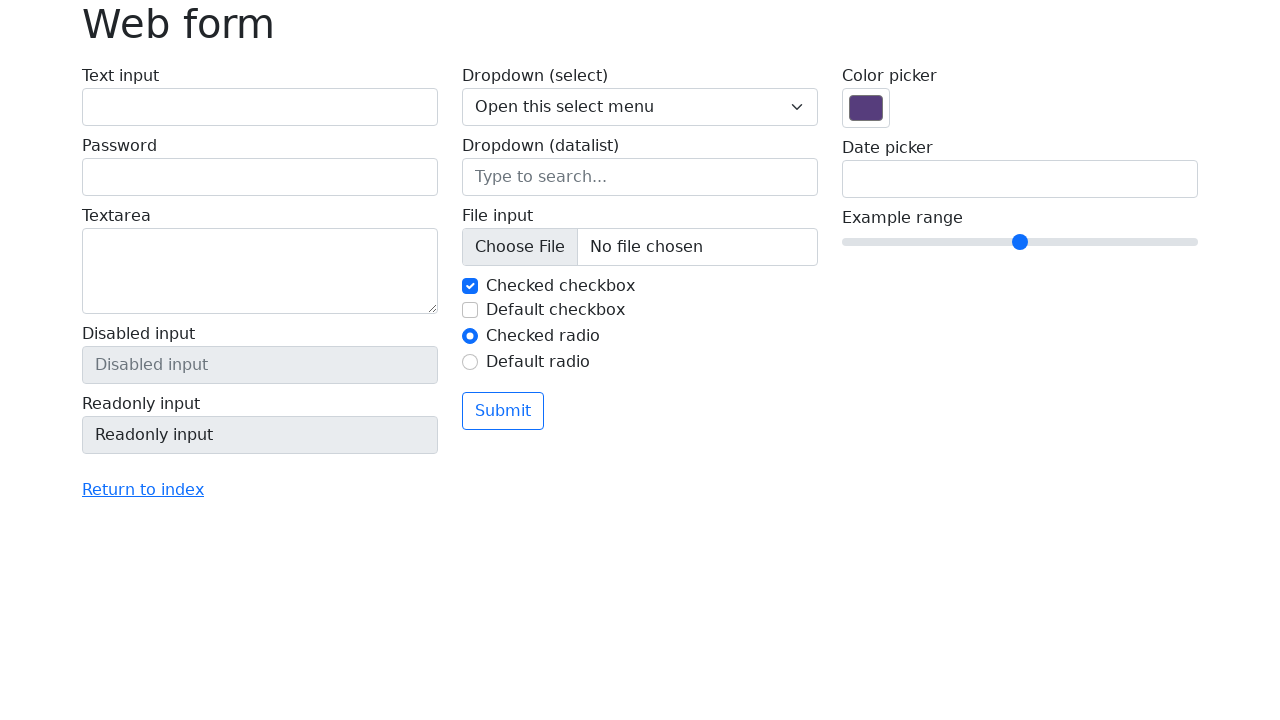

Located checkboxes and verified count is 2
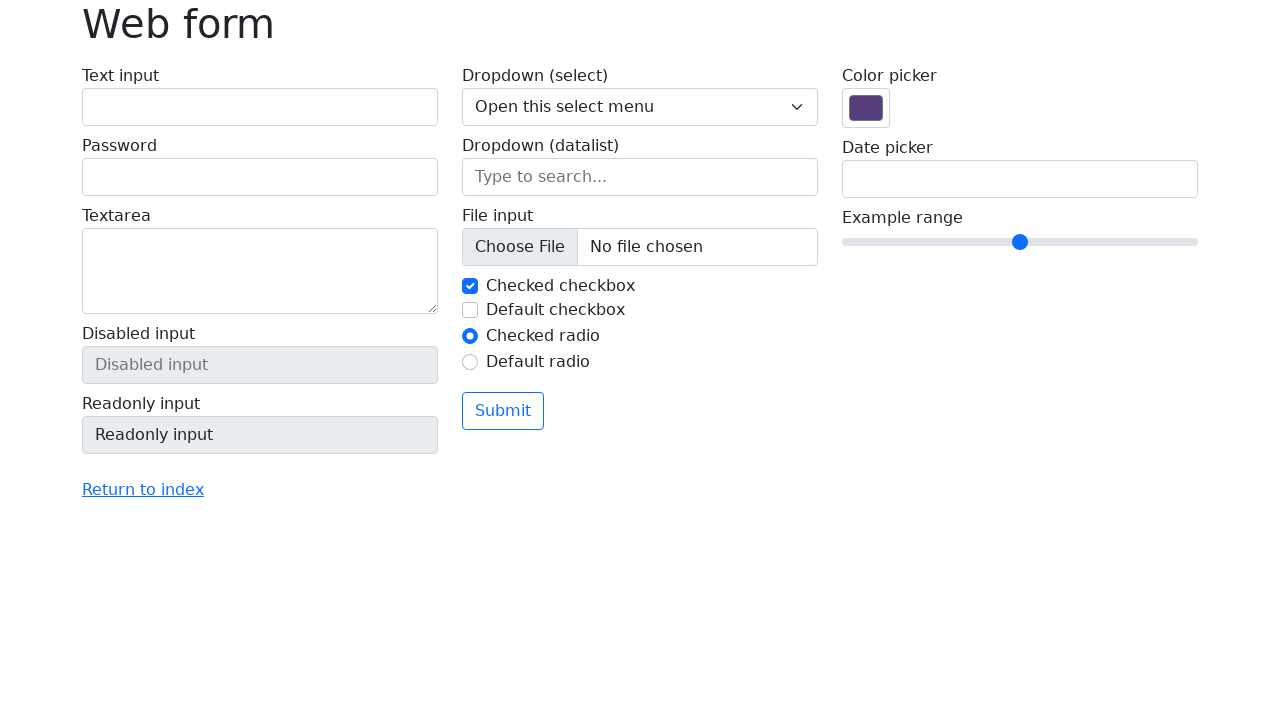

Verified checkbox 0 is visible
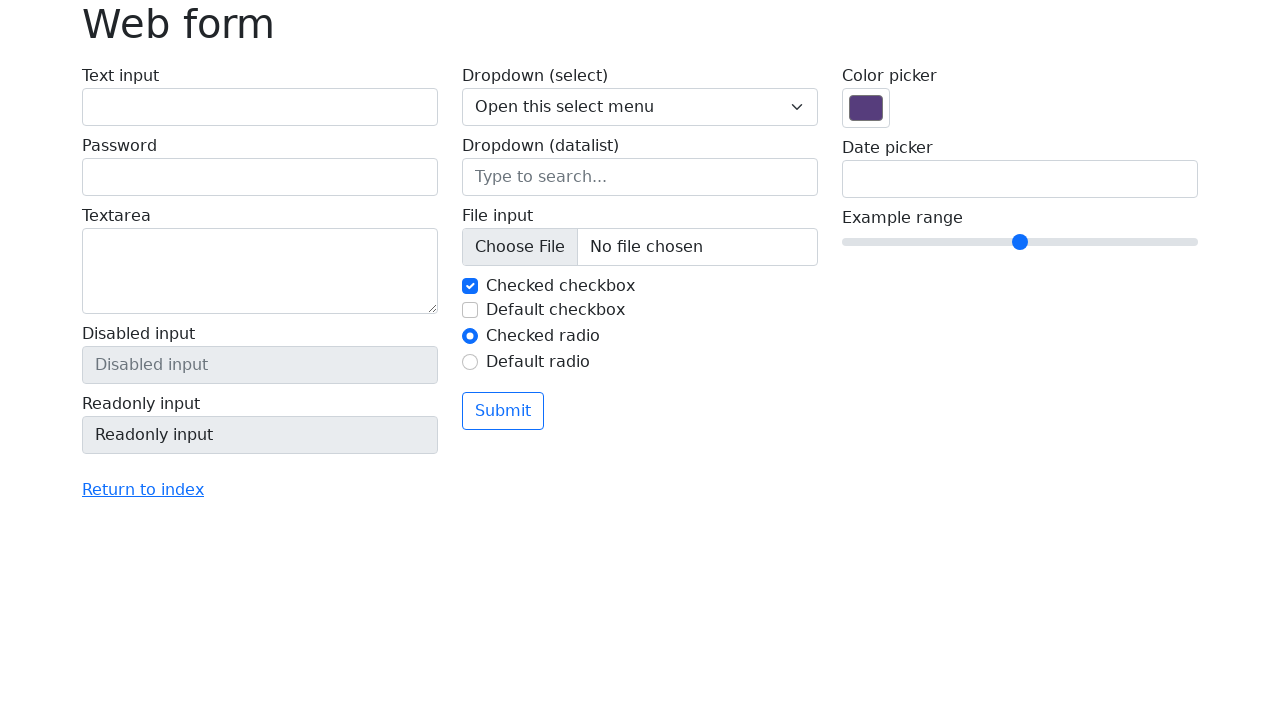

Stored initial state of checkbox 0: True
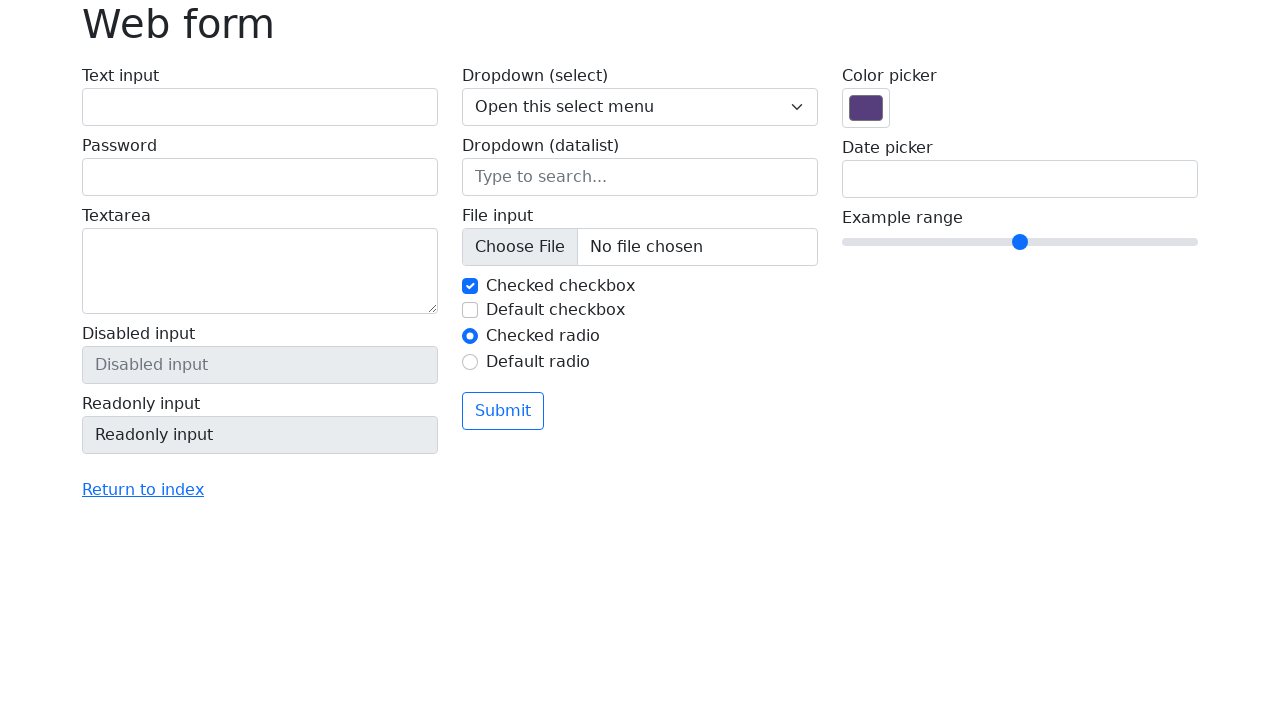

Verified checkbox 1 is visible
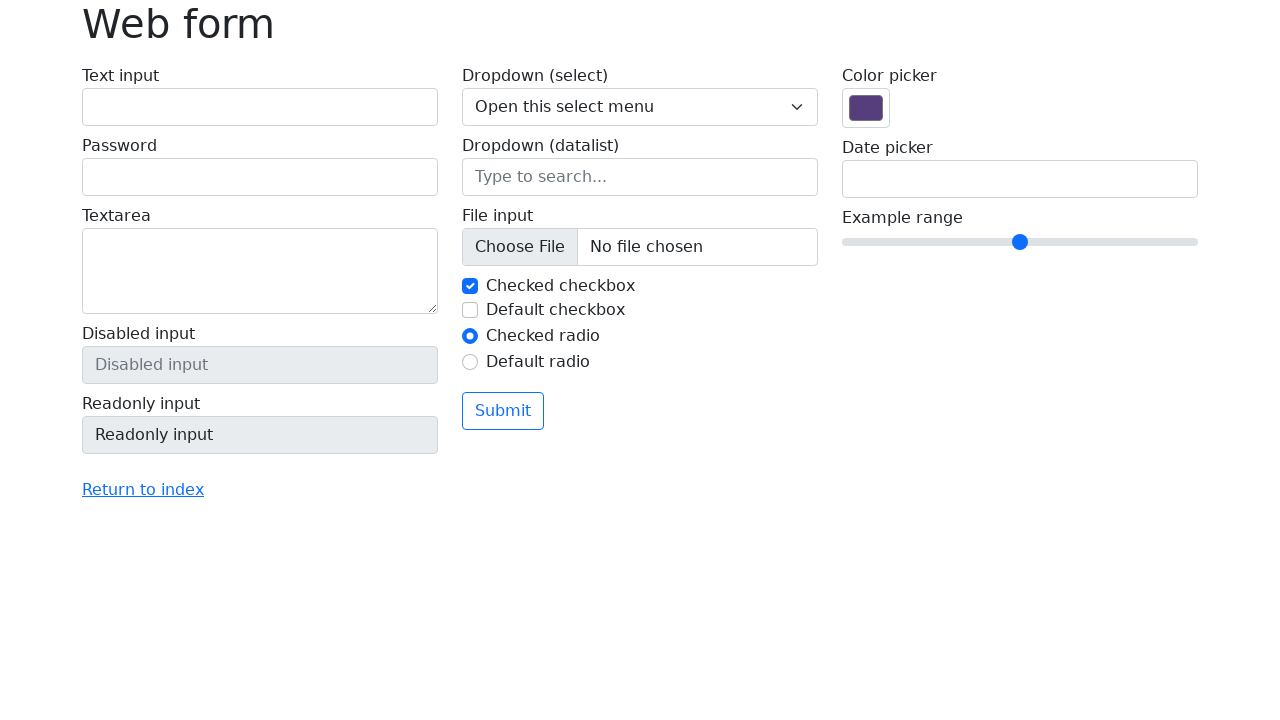

Stored initial state of checkbox 1: False
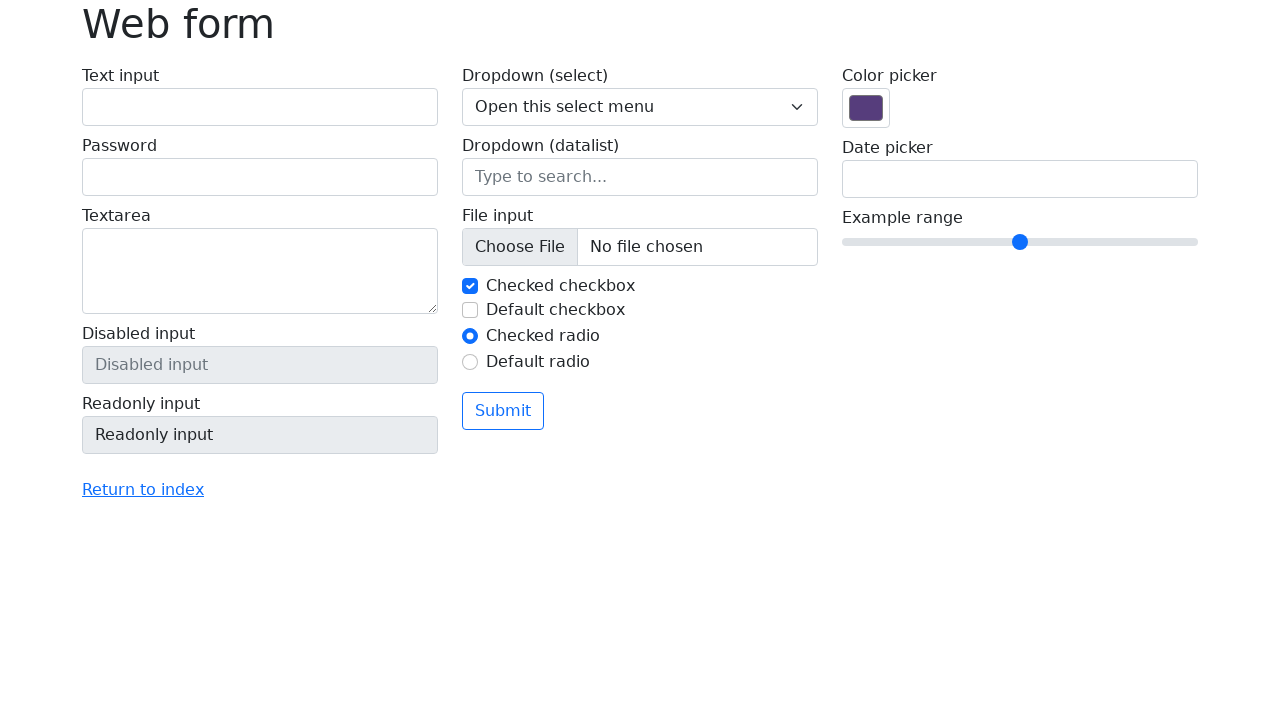

Clicked checkbox 0 to toggle state at (470, 286) on input[type='checkbox'][name='my-check'] >> nth=0
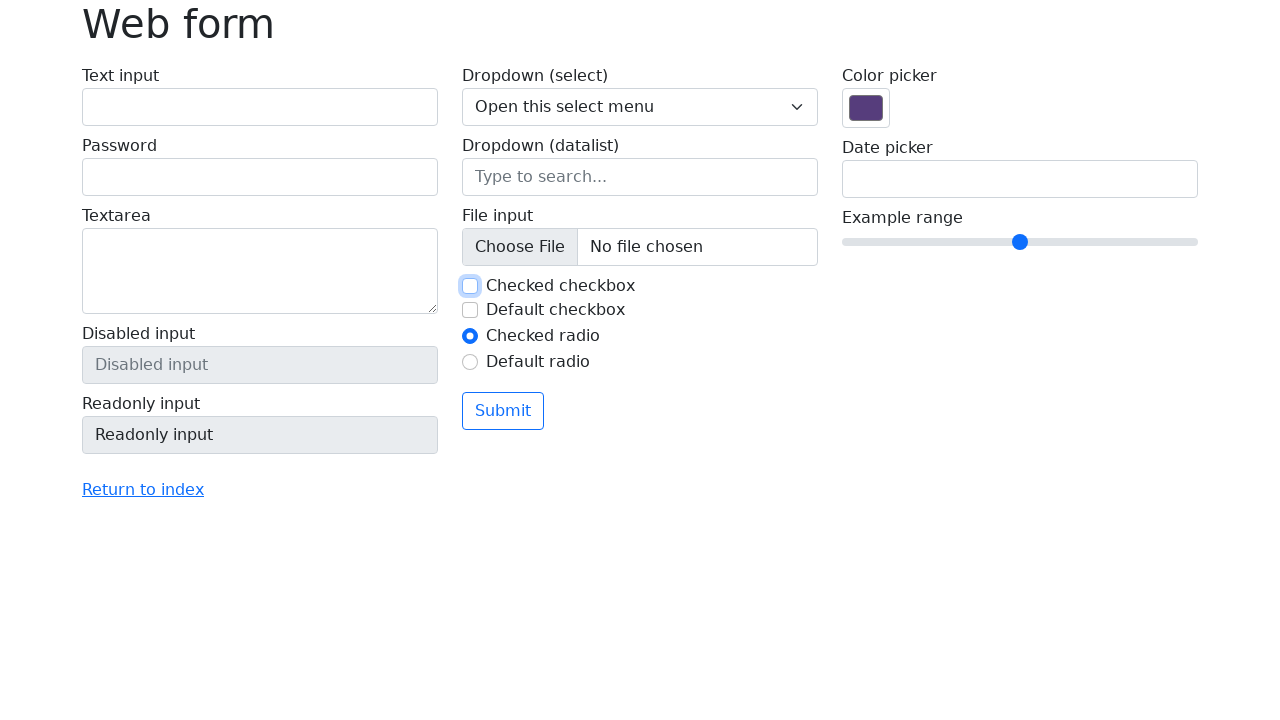

Clicked checkbox 1 to toggle state at (470, 310) on input[type='checkbox'][name='my-check'] >> nth=1
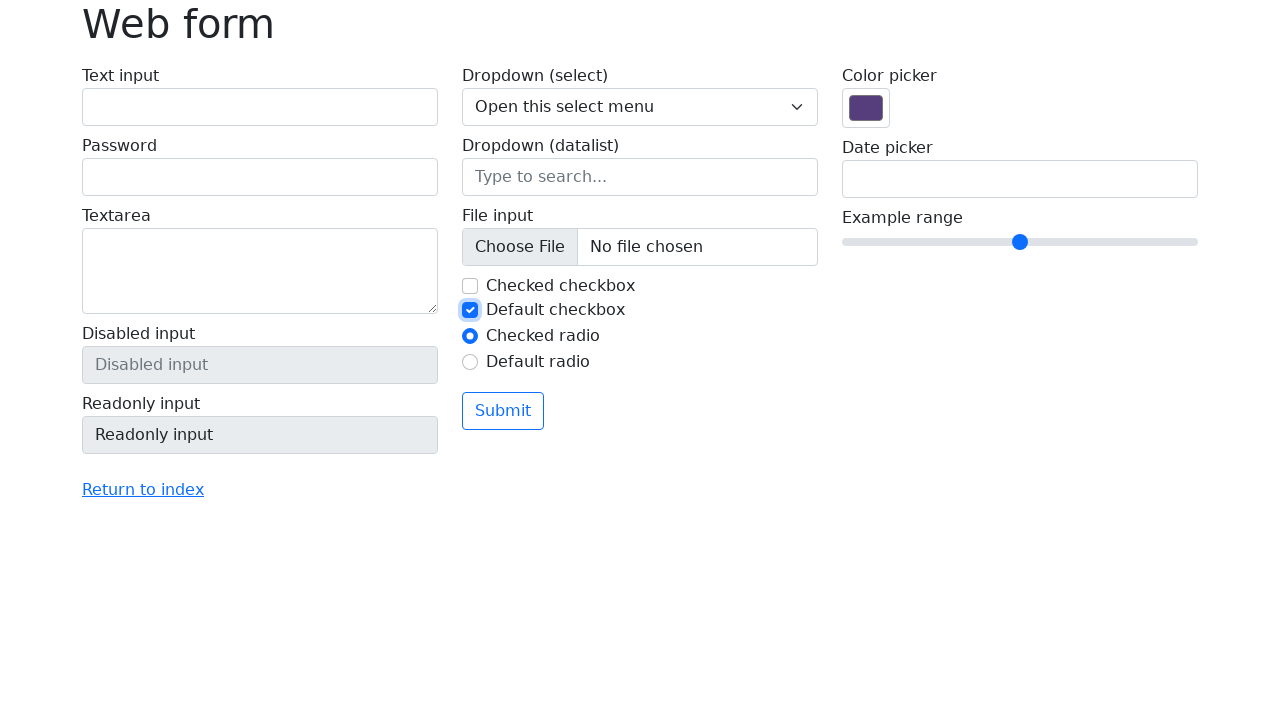

Verified checkbox 0 state toggled from True to False
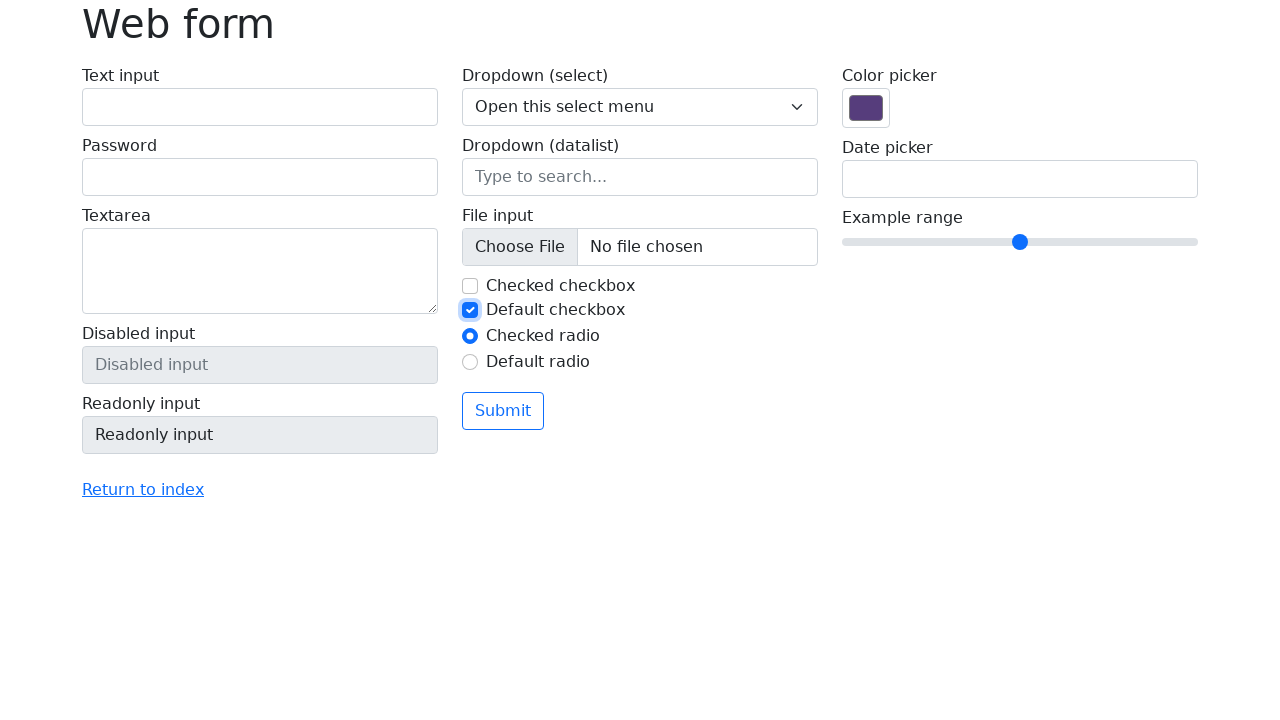

Verified checkbox 1 state toggled from False to True
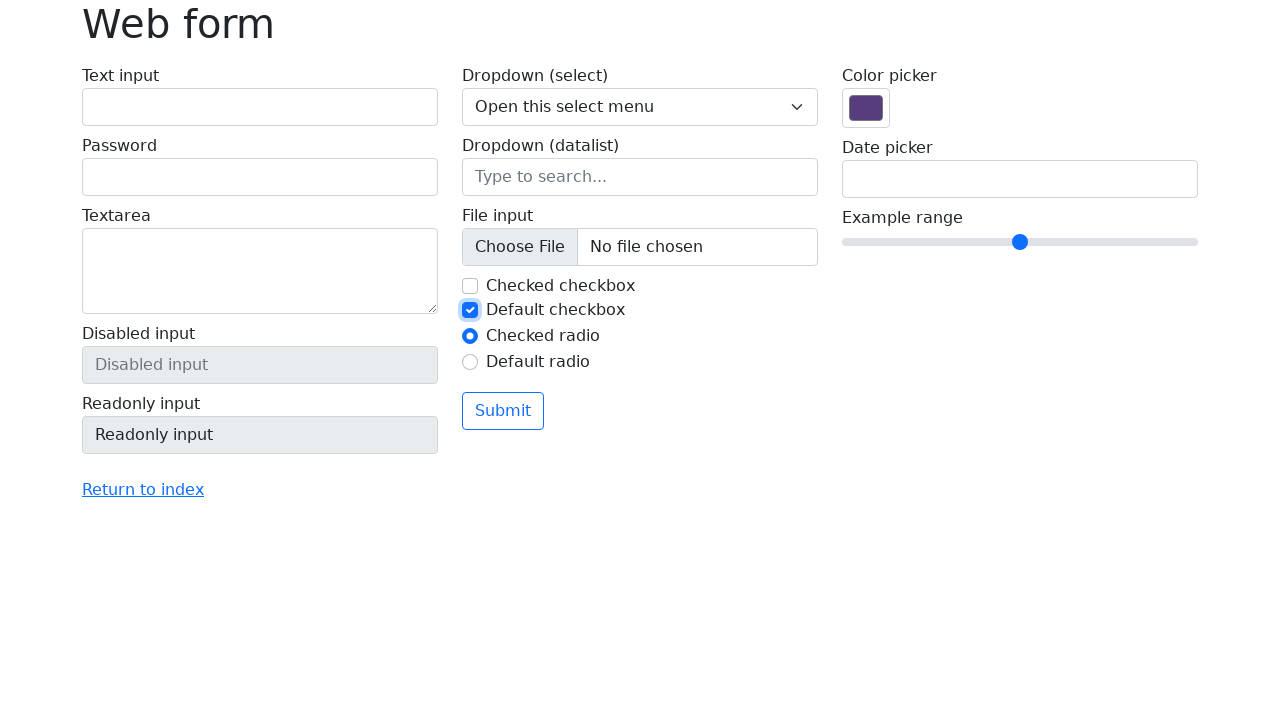

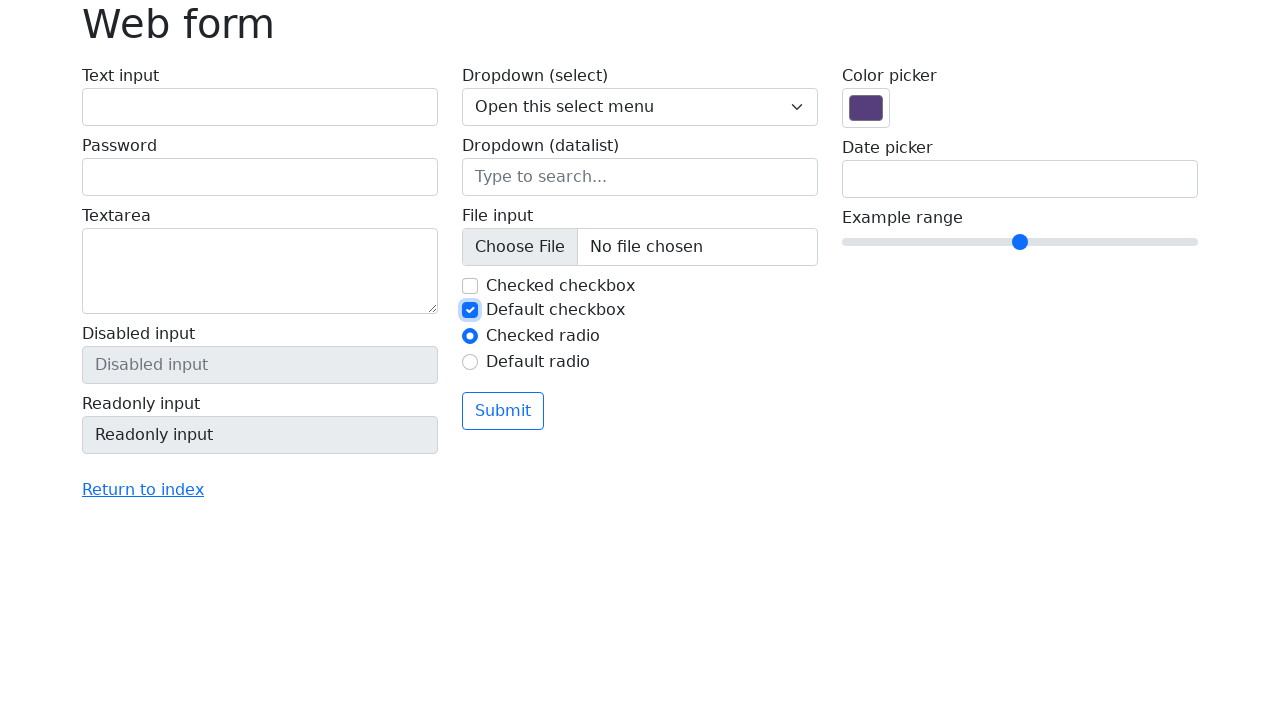